Tests a student registration practice form by filling in all fields (name, email, gender, phone, date of birth, subjects, hobbies, address, state/city), submitting the form, and verifying the submitted data in the confirmation modal.

Starting URL: https://demoqa.com/automation-practice-form

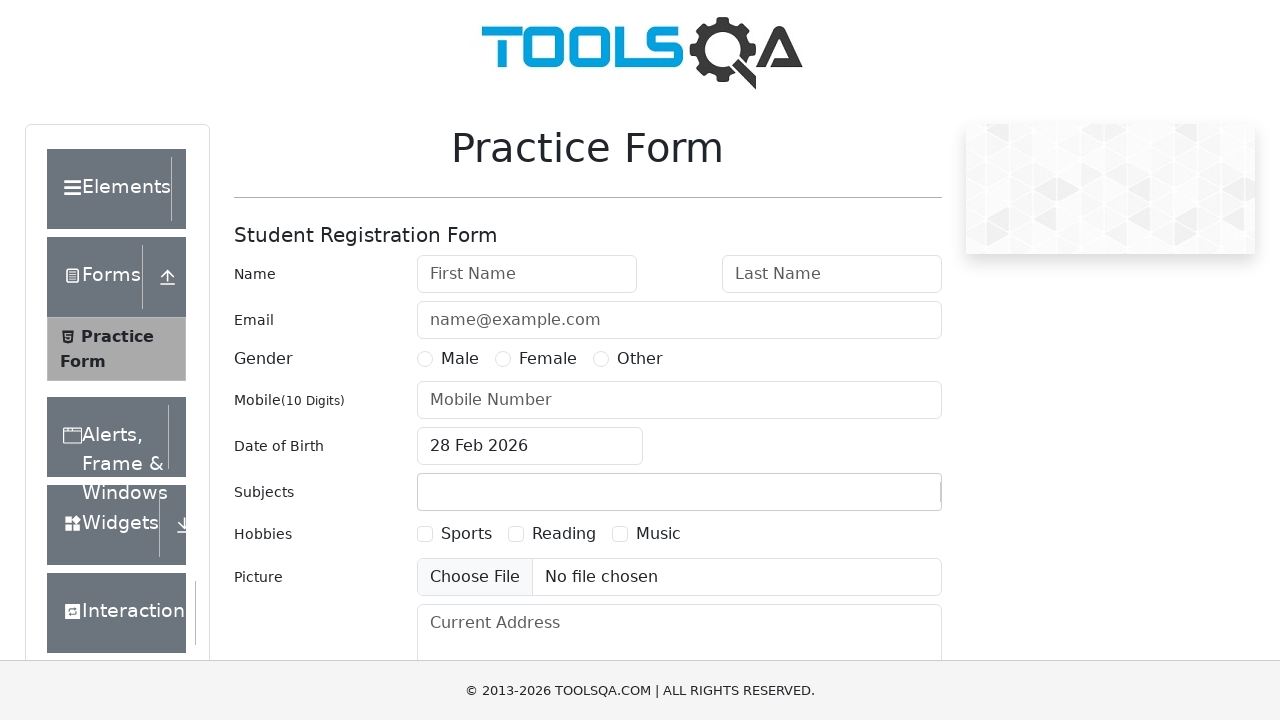

Filled first name field with 'test1' on #firstName
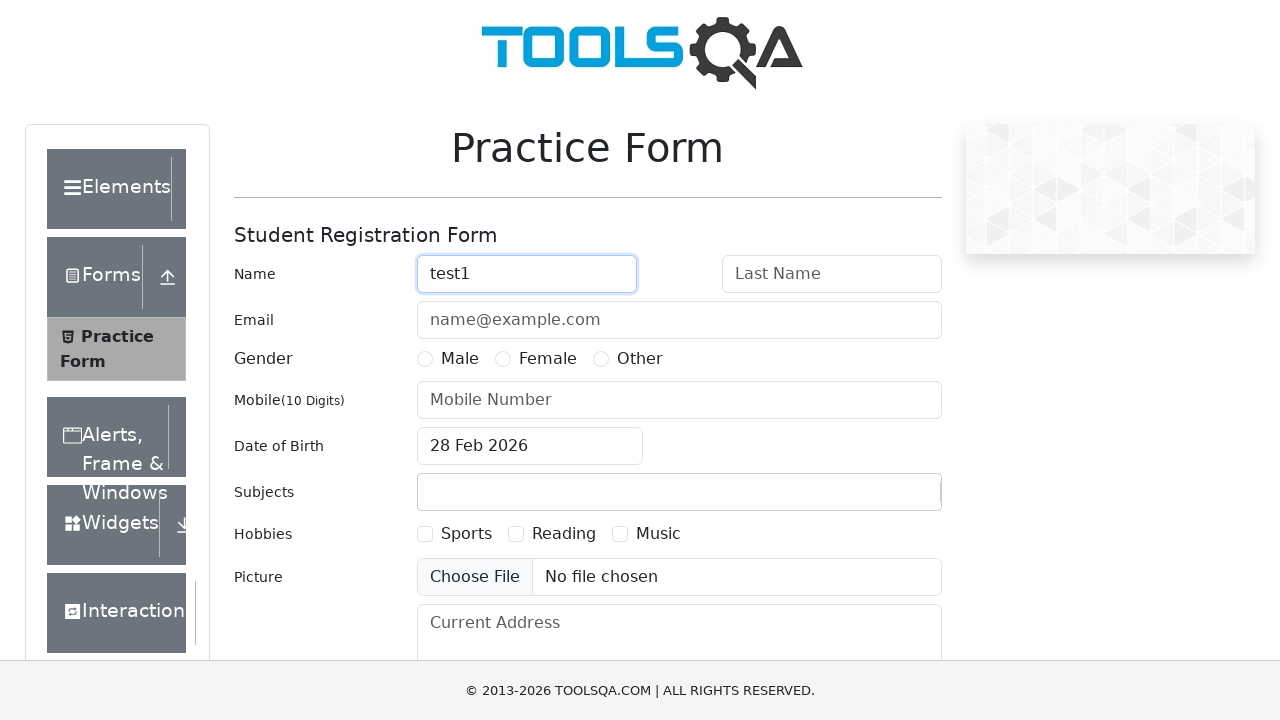

Filled last name field with 'test2' on #lastName
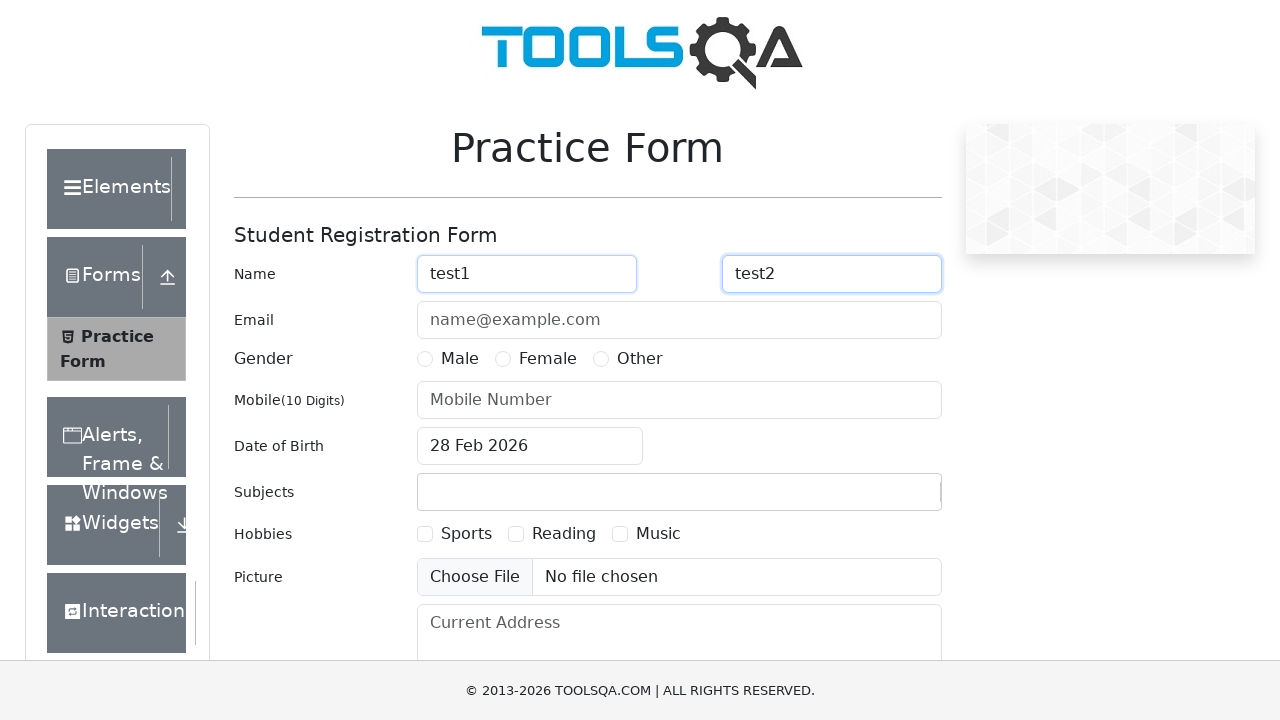

Filled email field with 'test1@test.com' on #userEmail
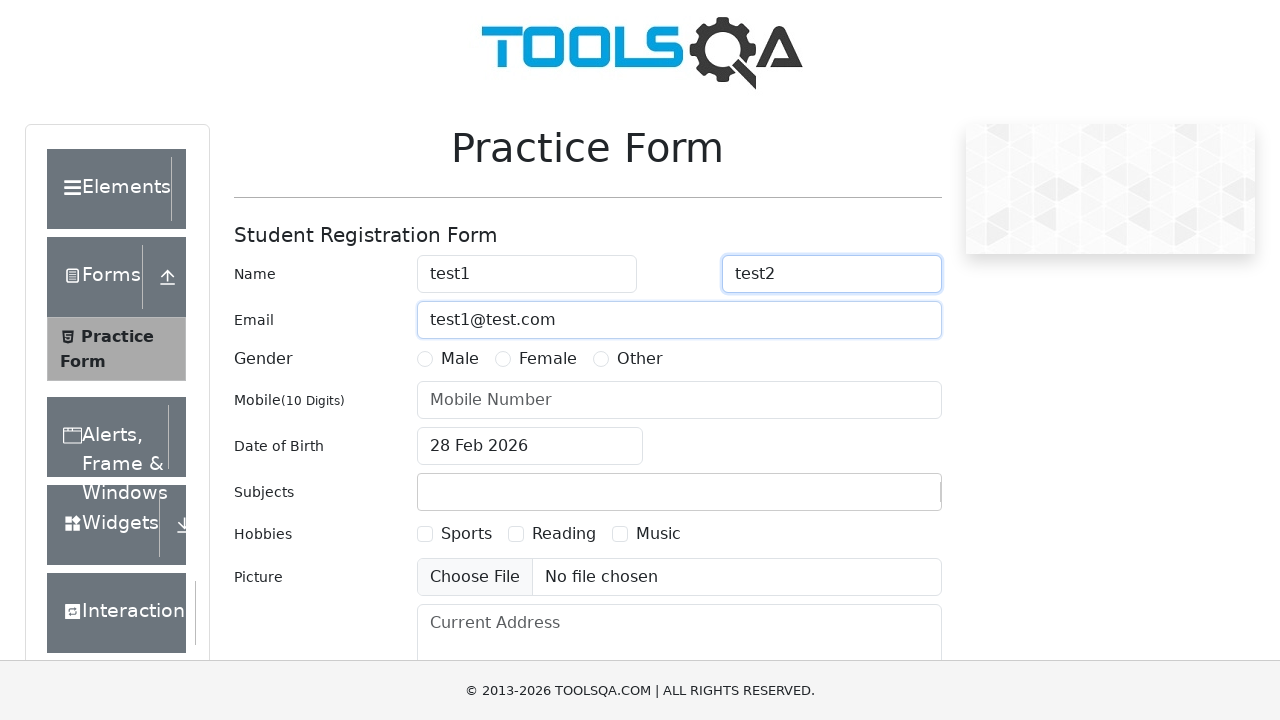

Selected Male gender option at (460, 359) on xpath=//input[@id='gender-radio-1']/following-sibling::label
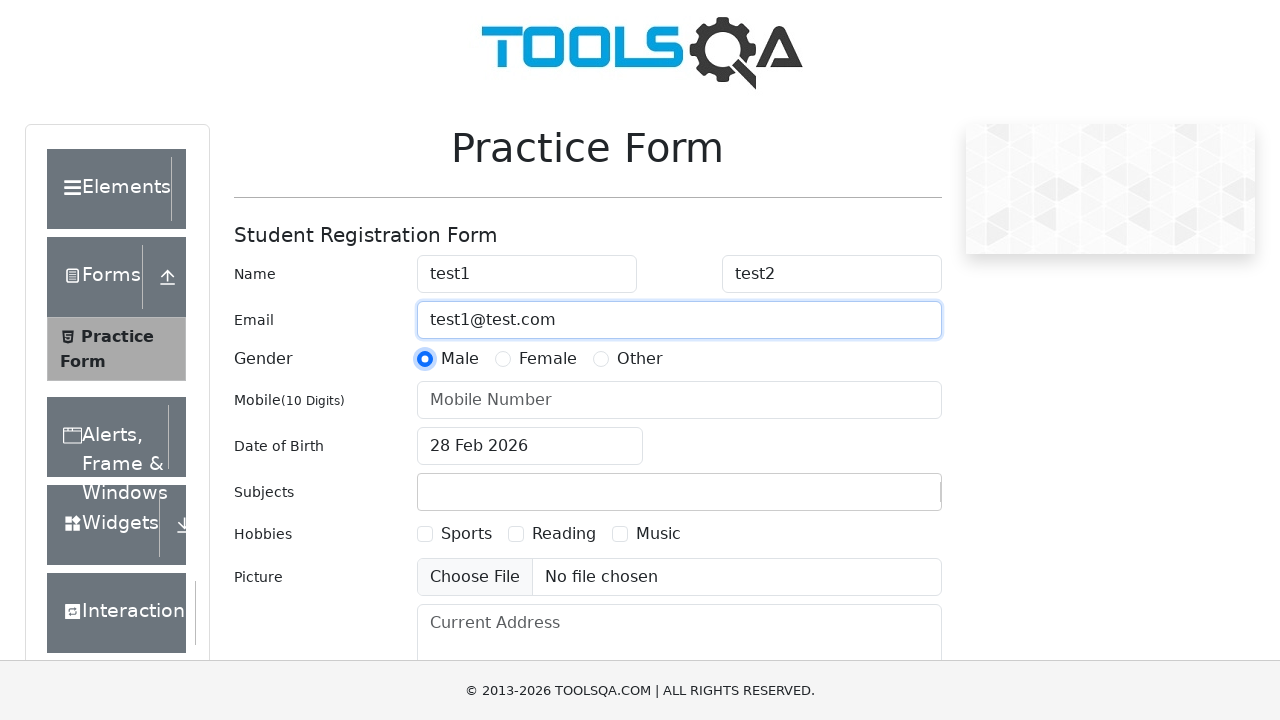

Filled mobile number with '1234567890' on #userNumber
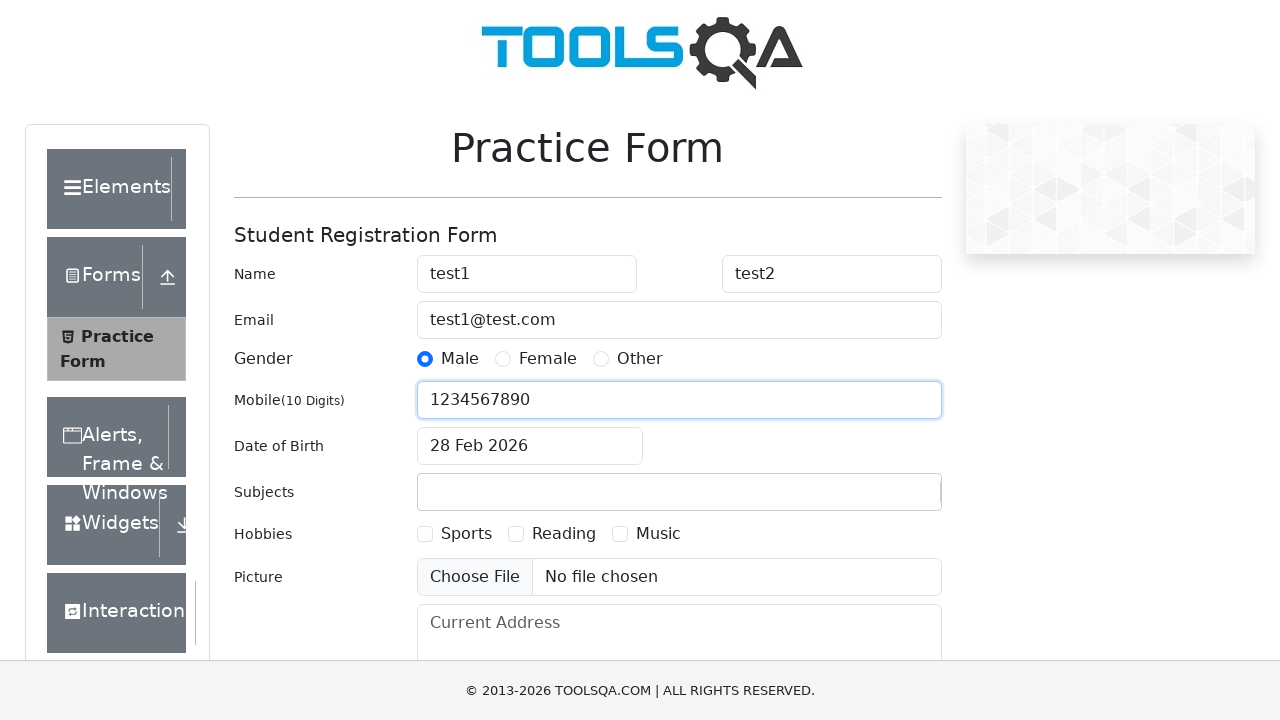

Clicked date of birth input to open datepicker at (530, 446) on #dateOfBirthInput
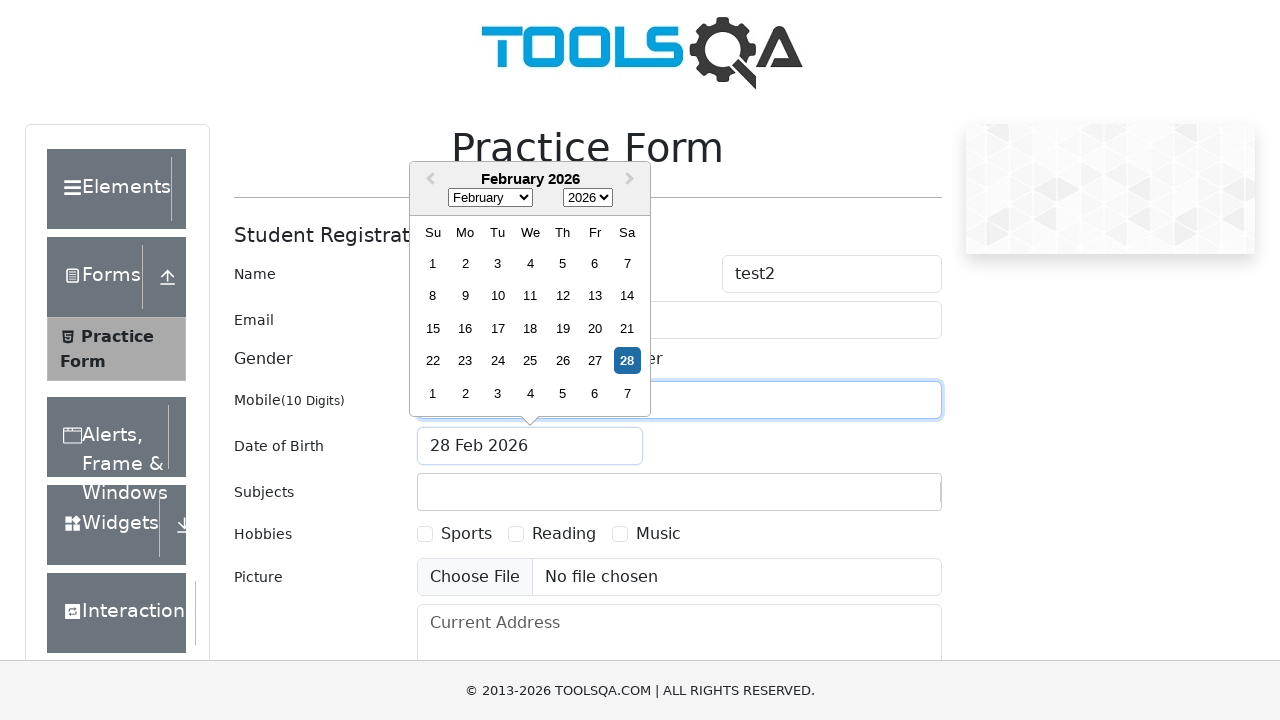

Selected July (month 6) from datepicker on .react-datepicker__month-select
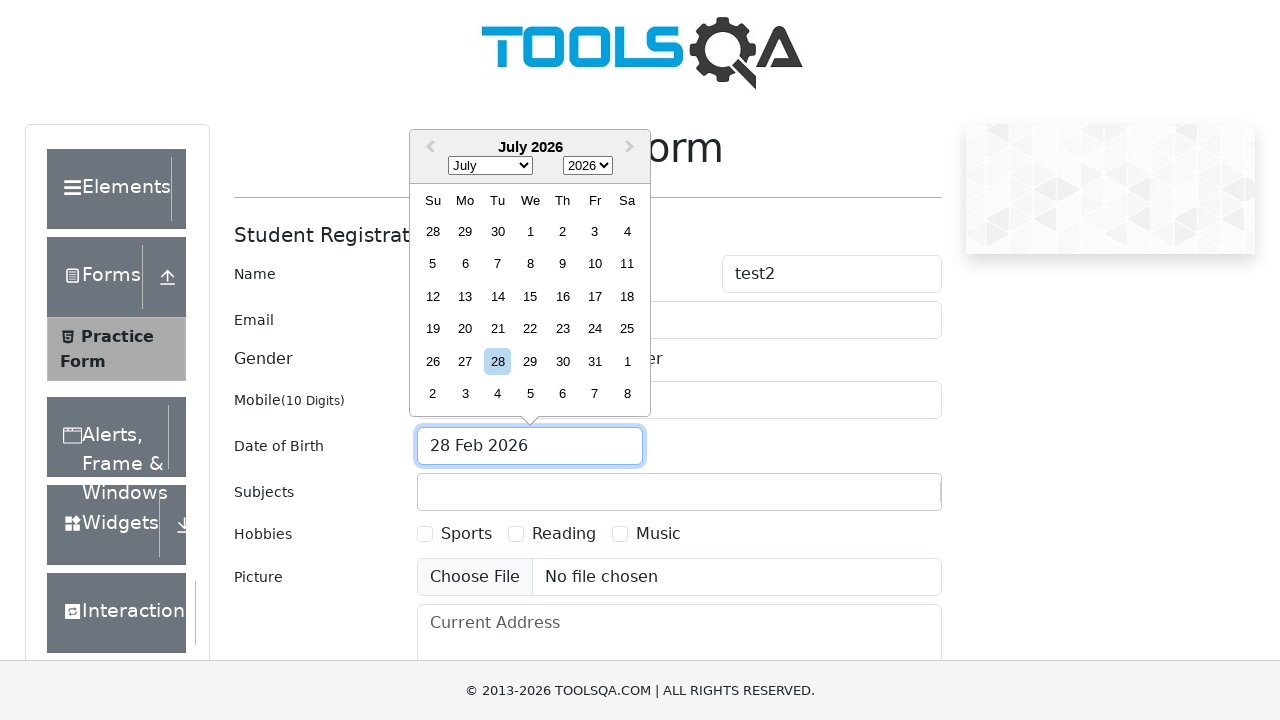

Selected year 1980 from datepicker on .react-datepicker__year-select
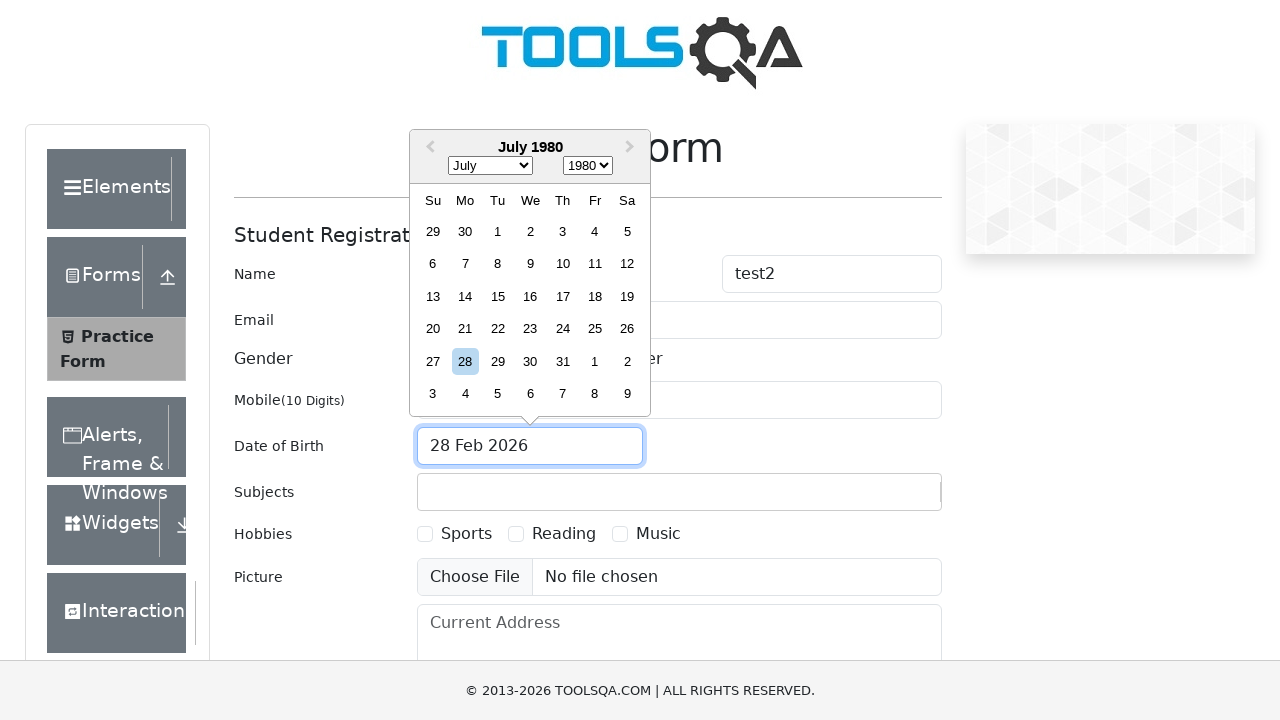

Selected day 11 from datepicker at (595, 264) on .react-datepicker__day--011:not(.react-datepicker__day--outside-month)
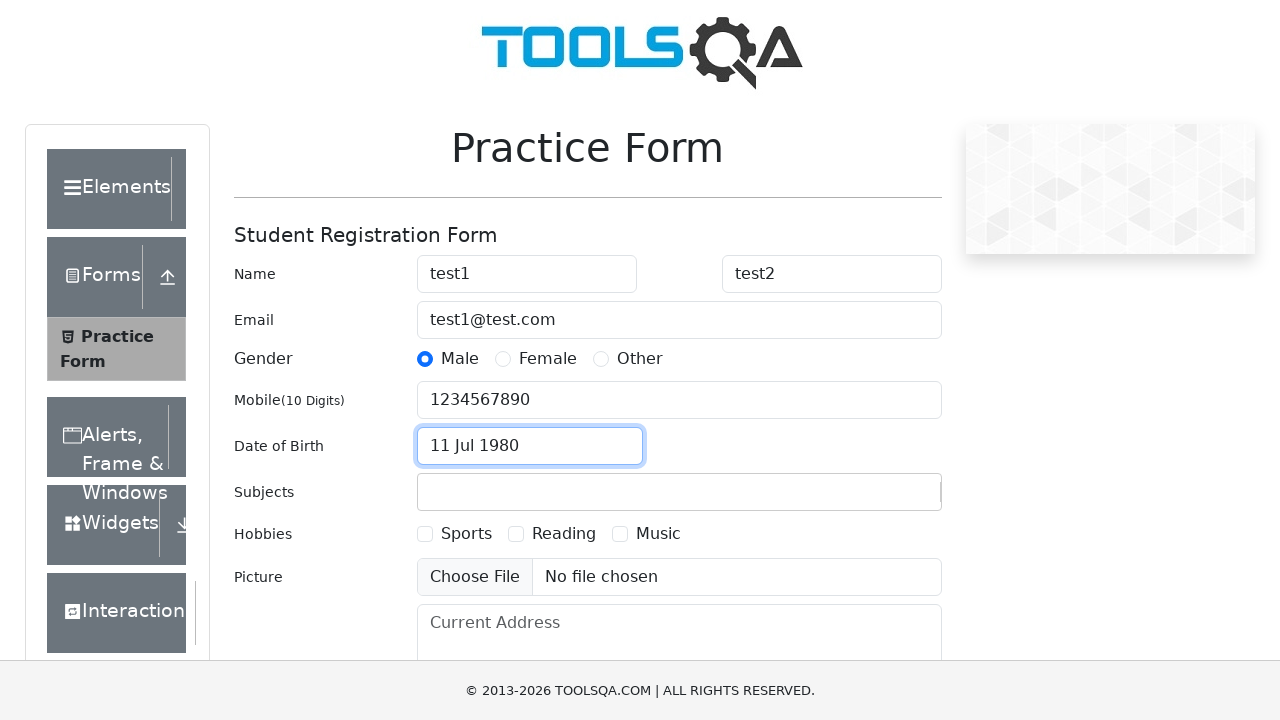

Typed 'm' in subjects input field on #subjectsInput
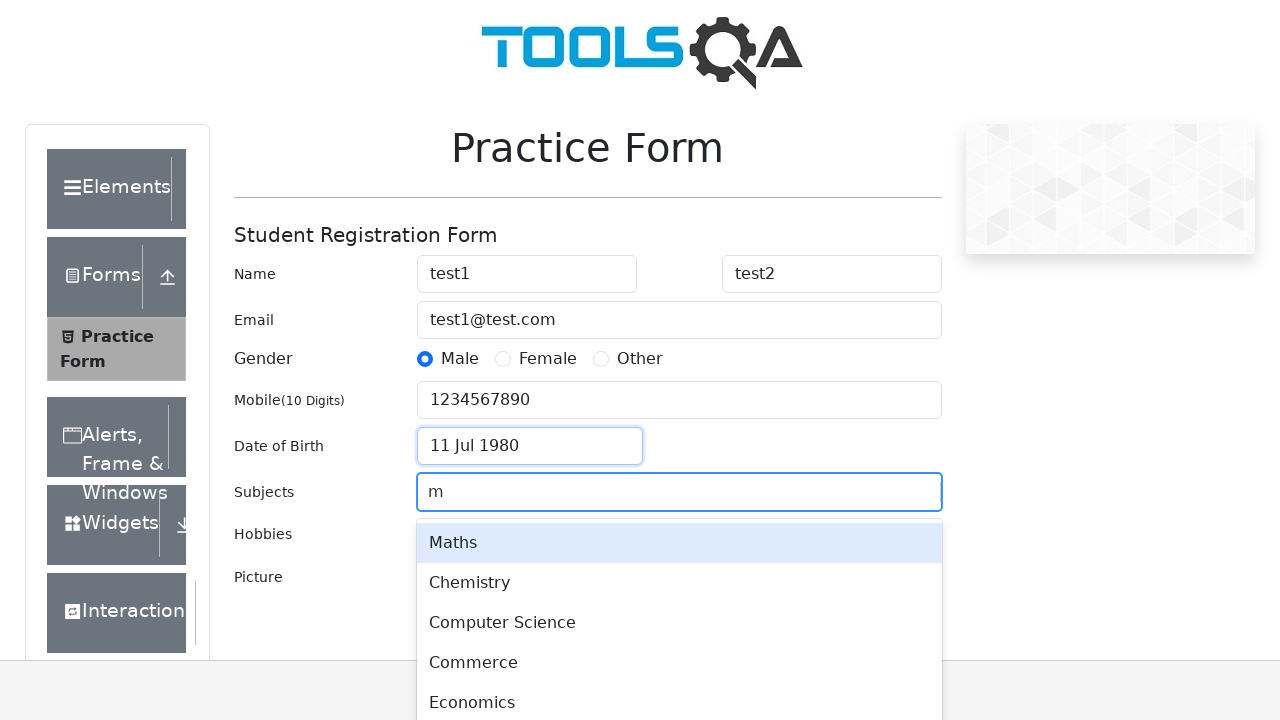

Pressed ArrowDown to navigate subject dropdown
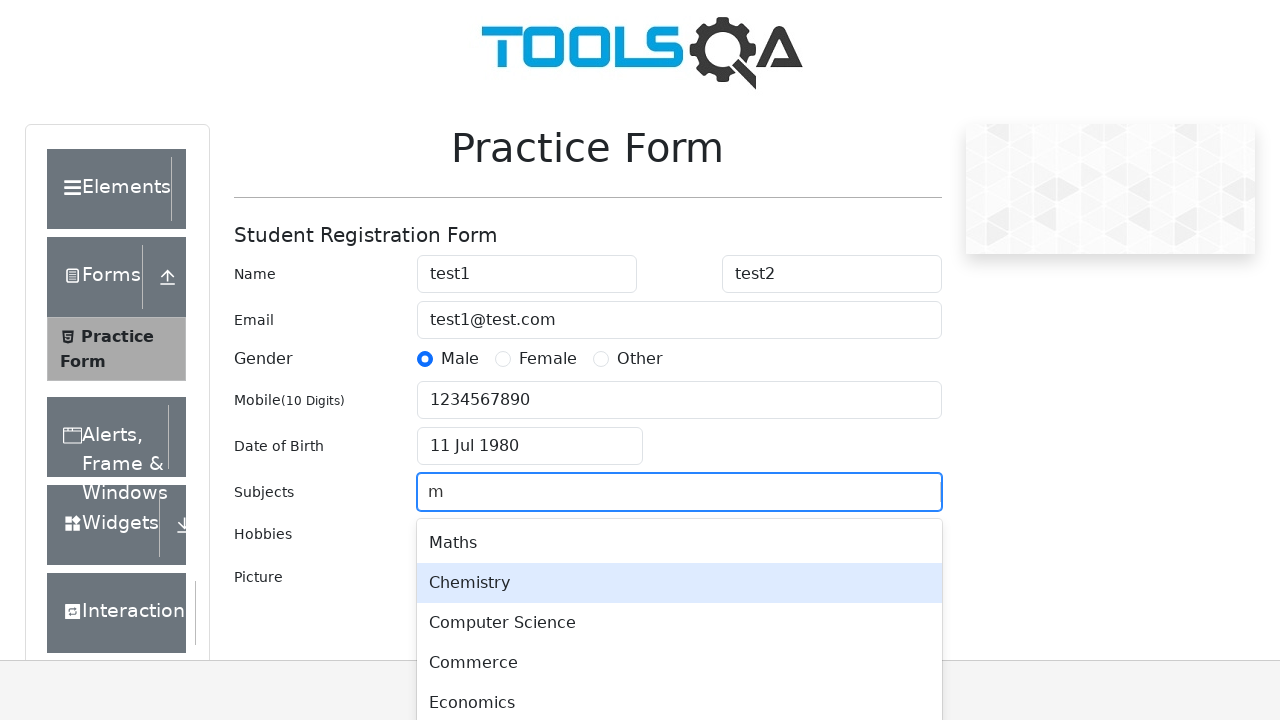

Pressed Enter to select Chemistry subject
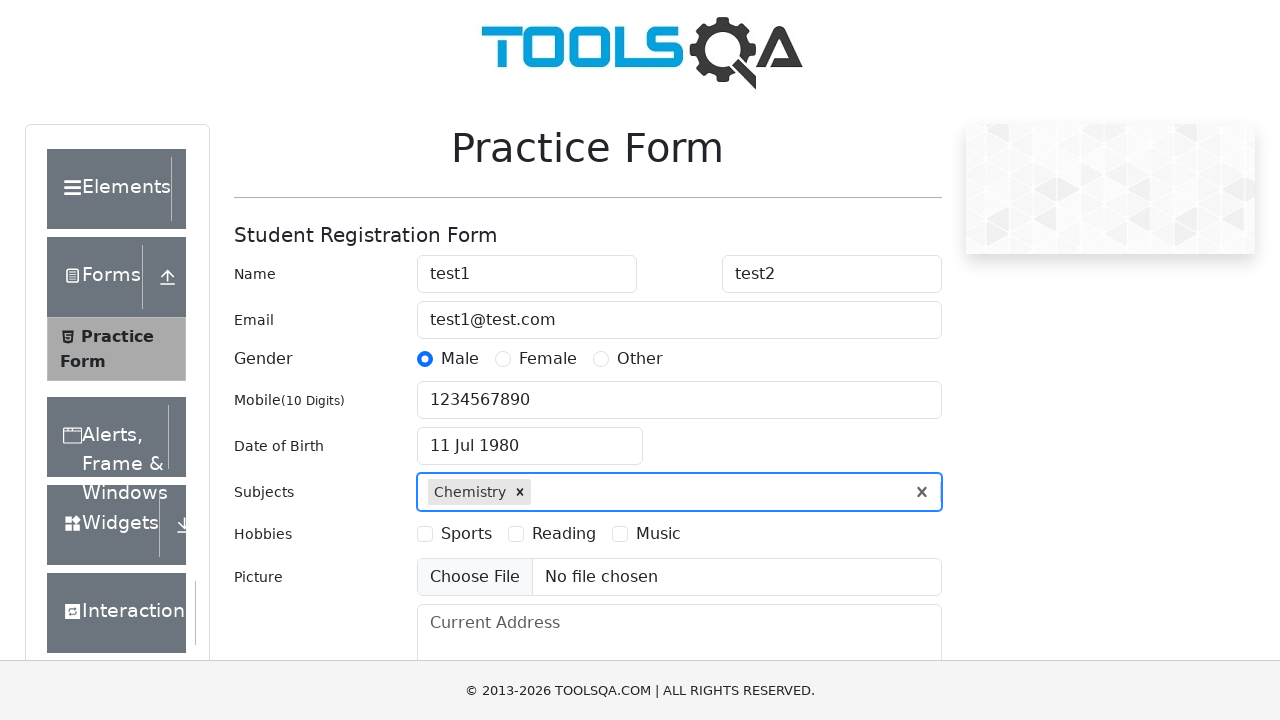

Selected Music hobby at (658, 534) on xpath=//input[@value='3']/following-sibling::label
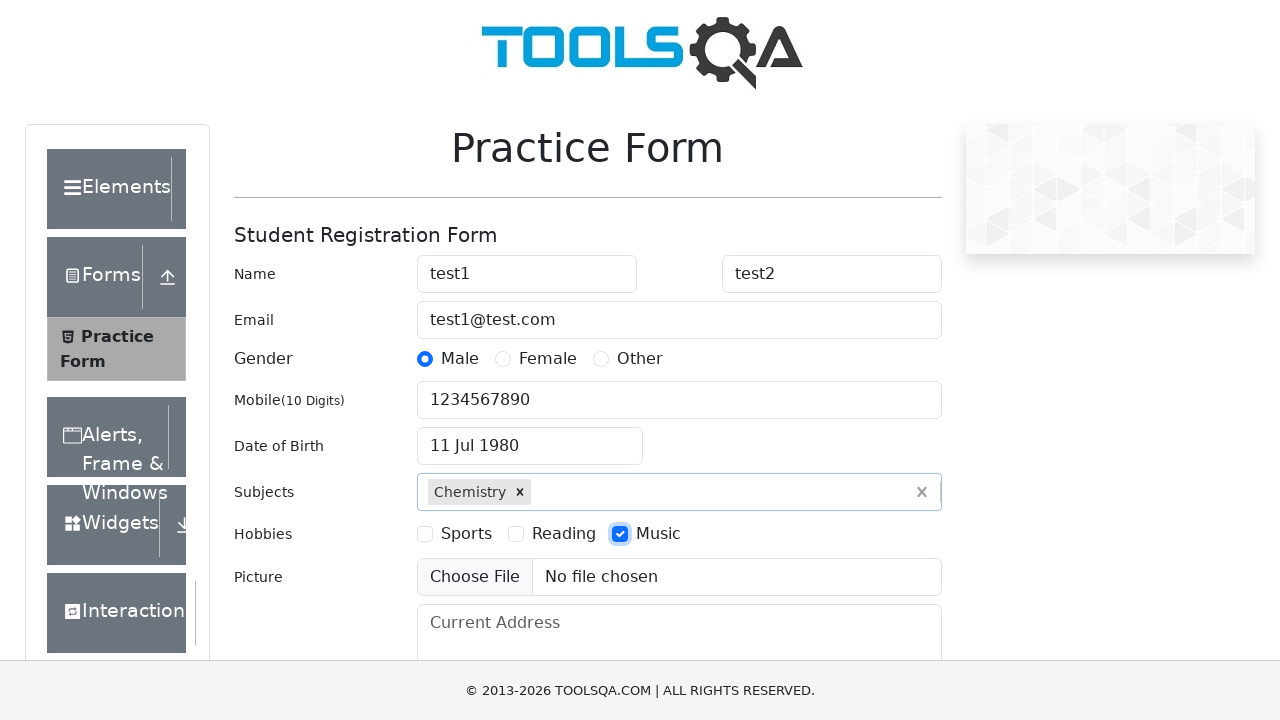

Filled current address with 'Test street' on #currentAddress
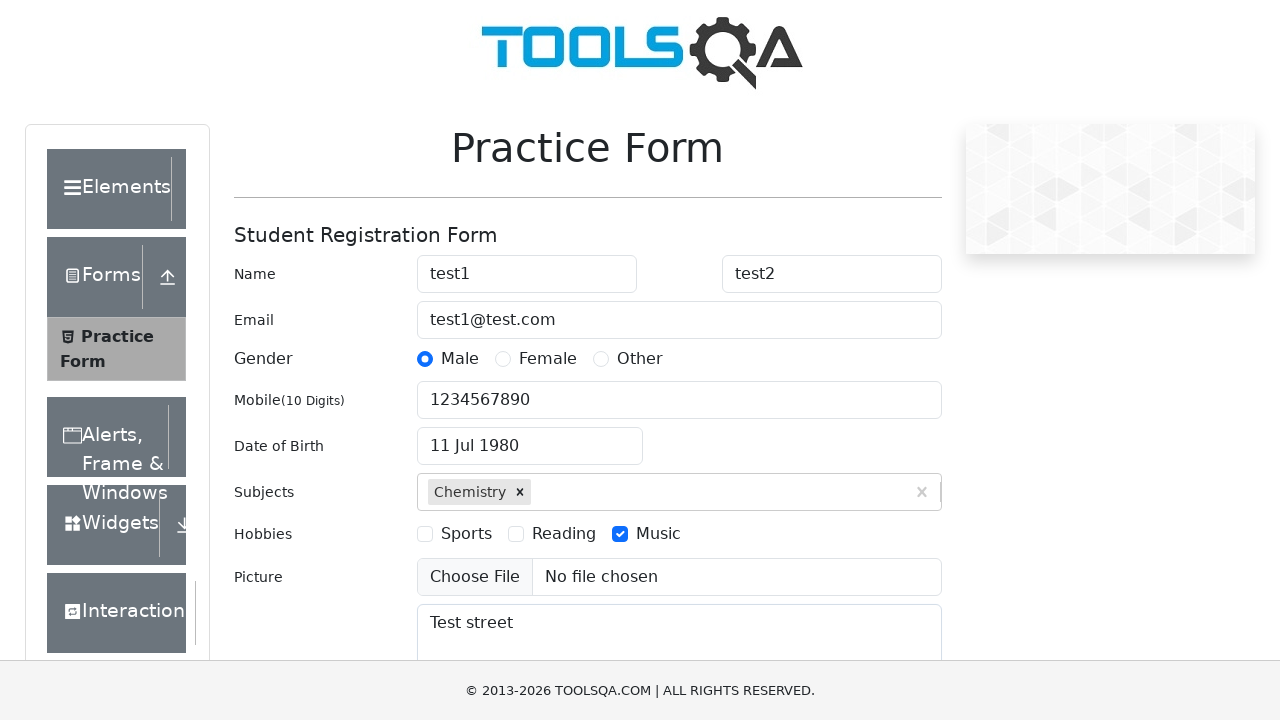

Filled state input with 'Uttar Pradesh' on #react-select-3-input
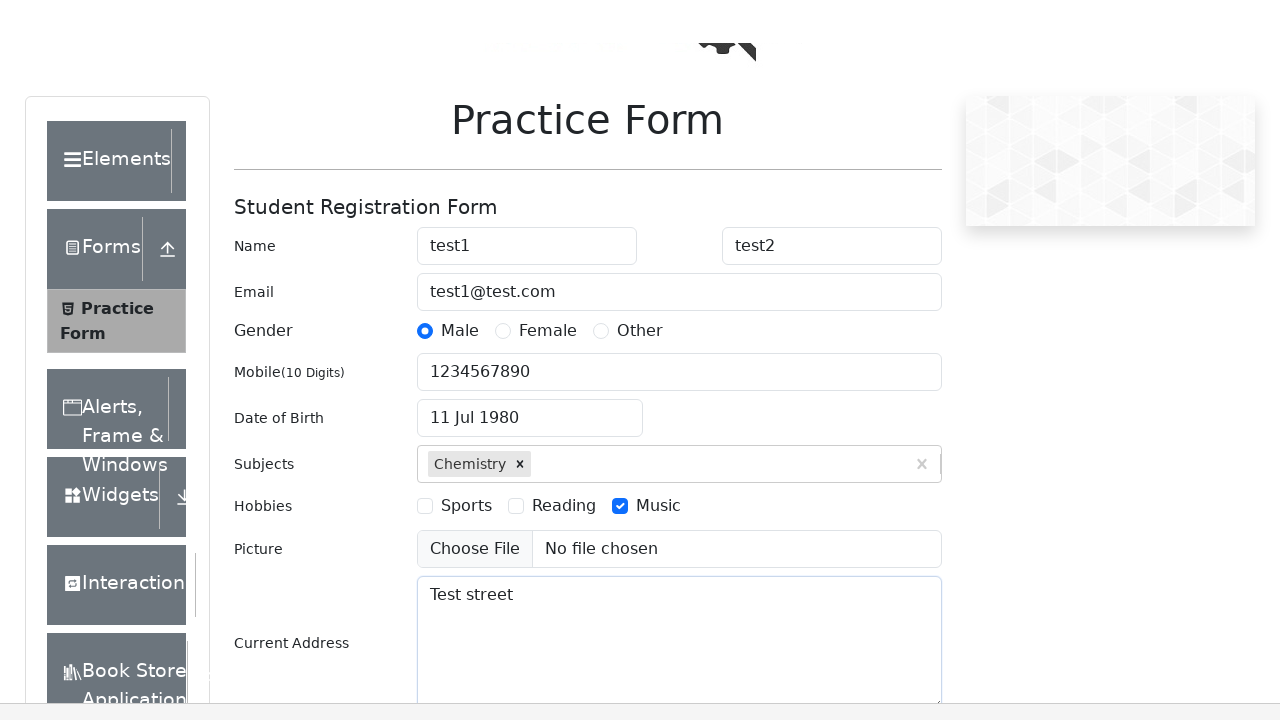

Pressed Enter to select Uttar Pradesh state
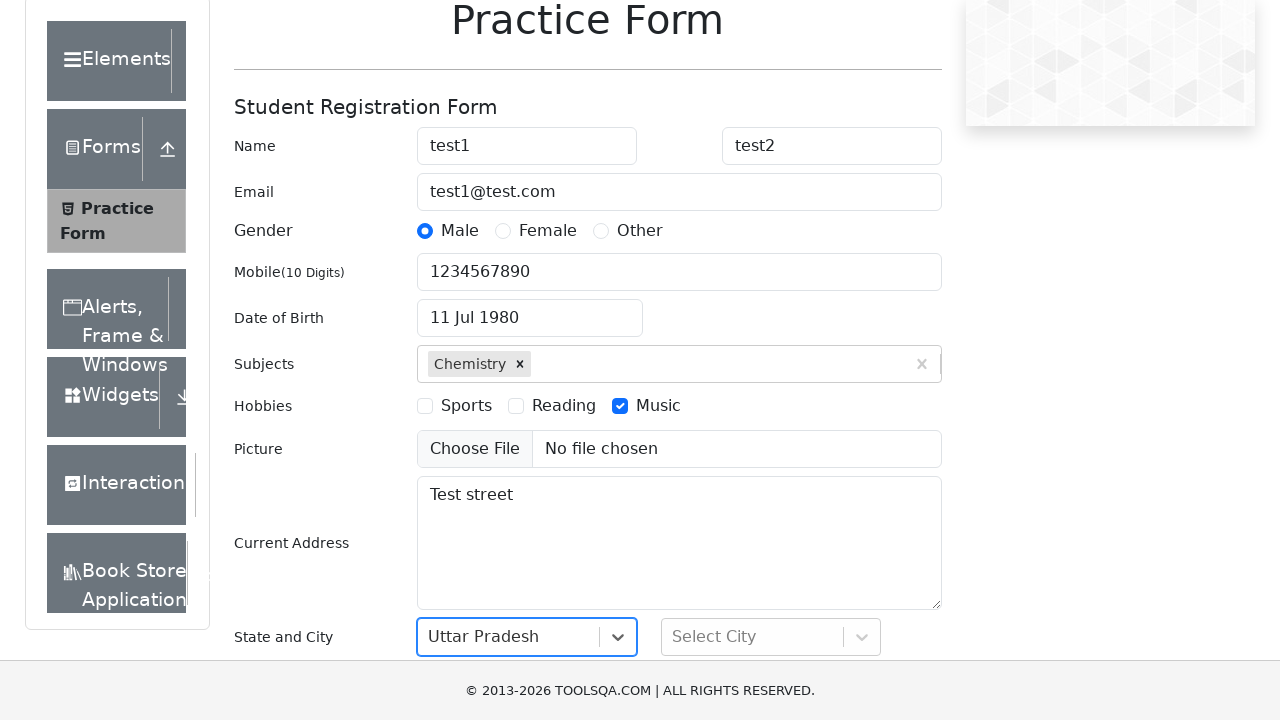

Filled city input with 'Lucknow' on #react-select-4-input
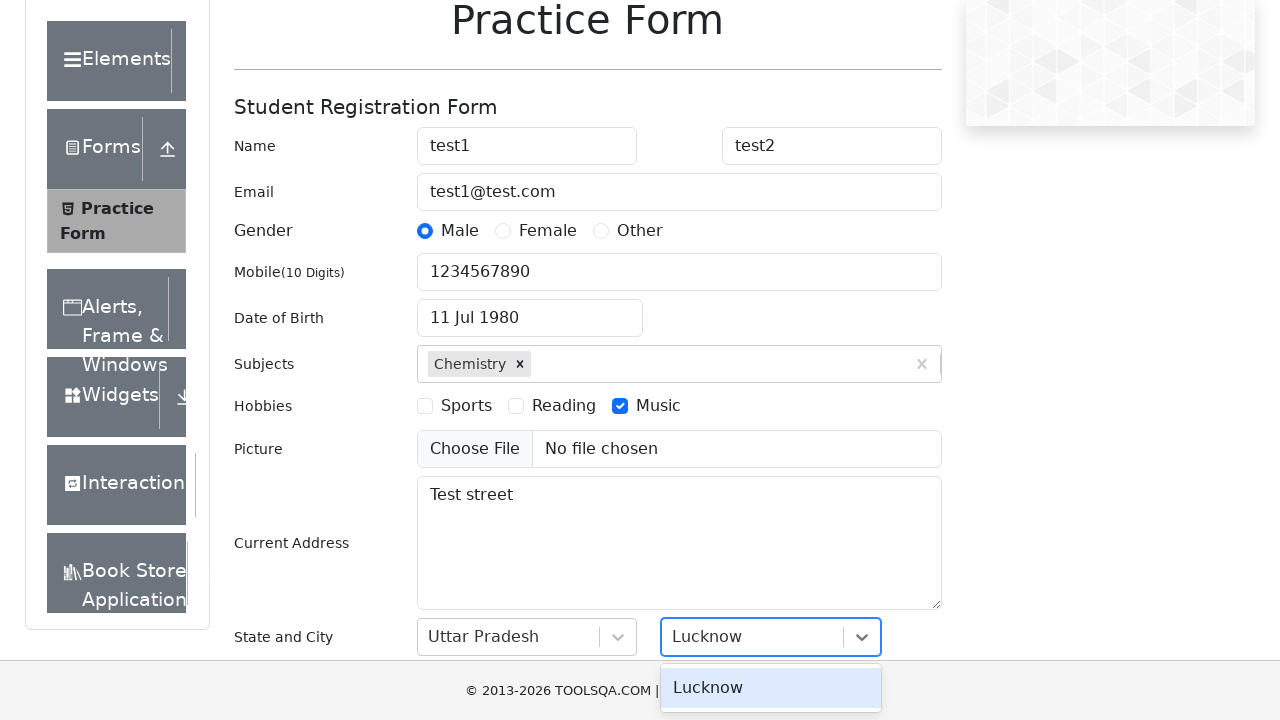

Pressed Enter to select Lucknow city
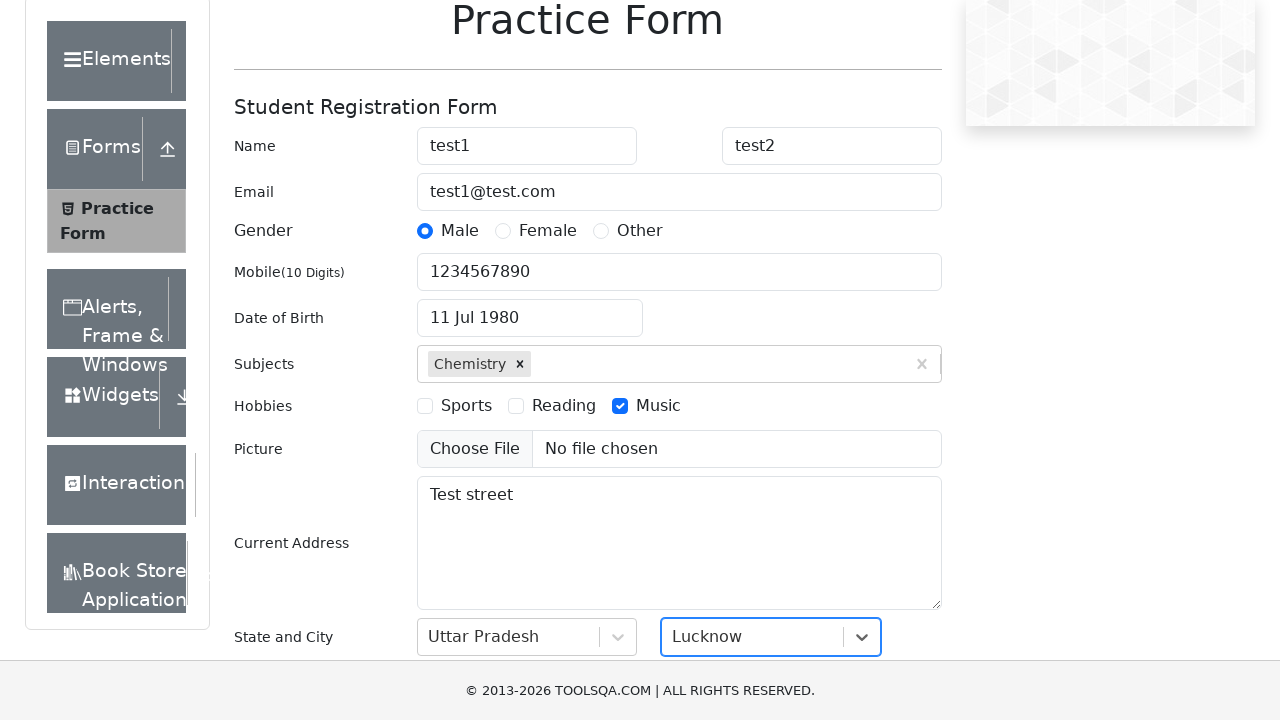

Clicked submit button to submit the registration form at (885, 499) on #submit
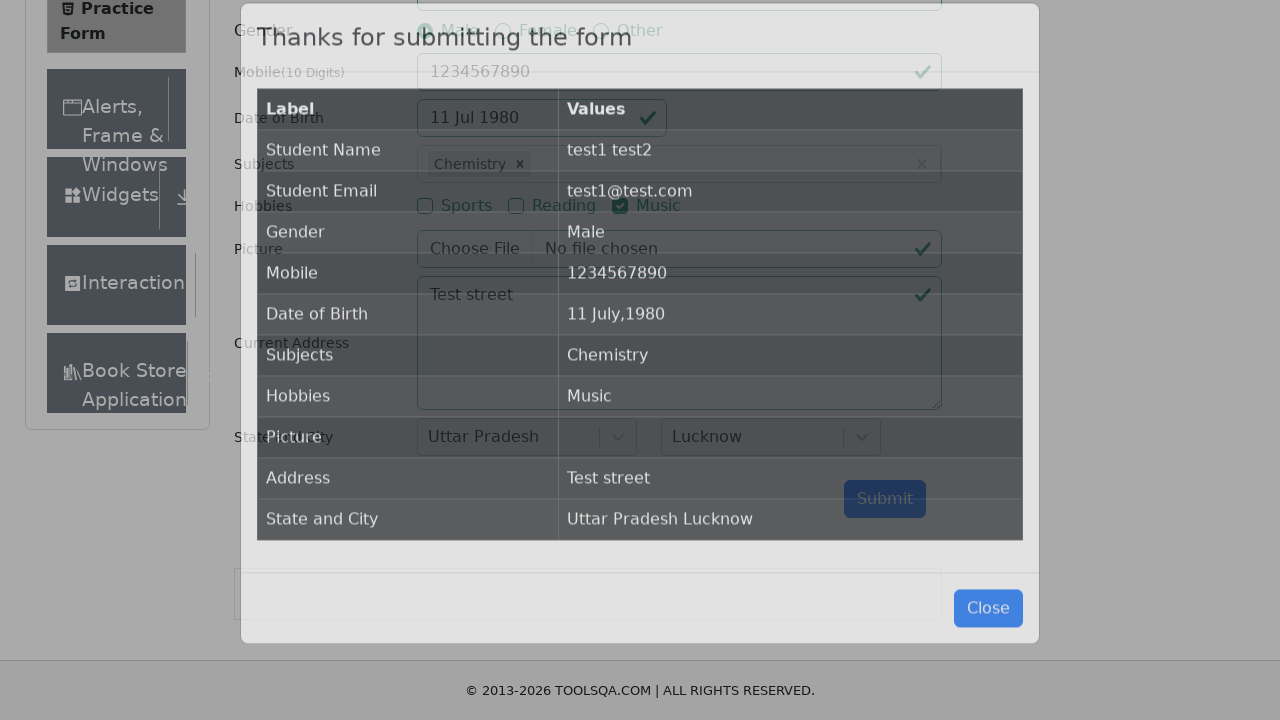

Confirmation modal appeared with student data
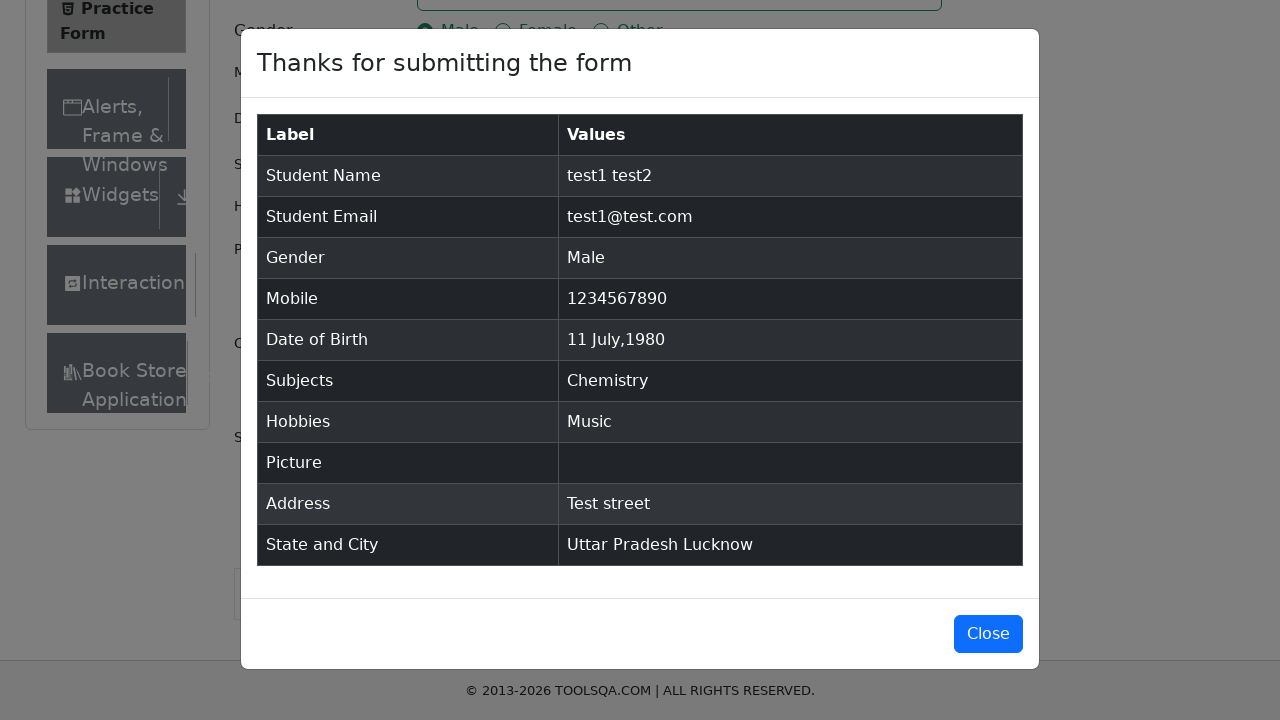

Retrieved student name from confirmation modal: 'test1 test2'
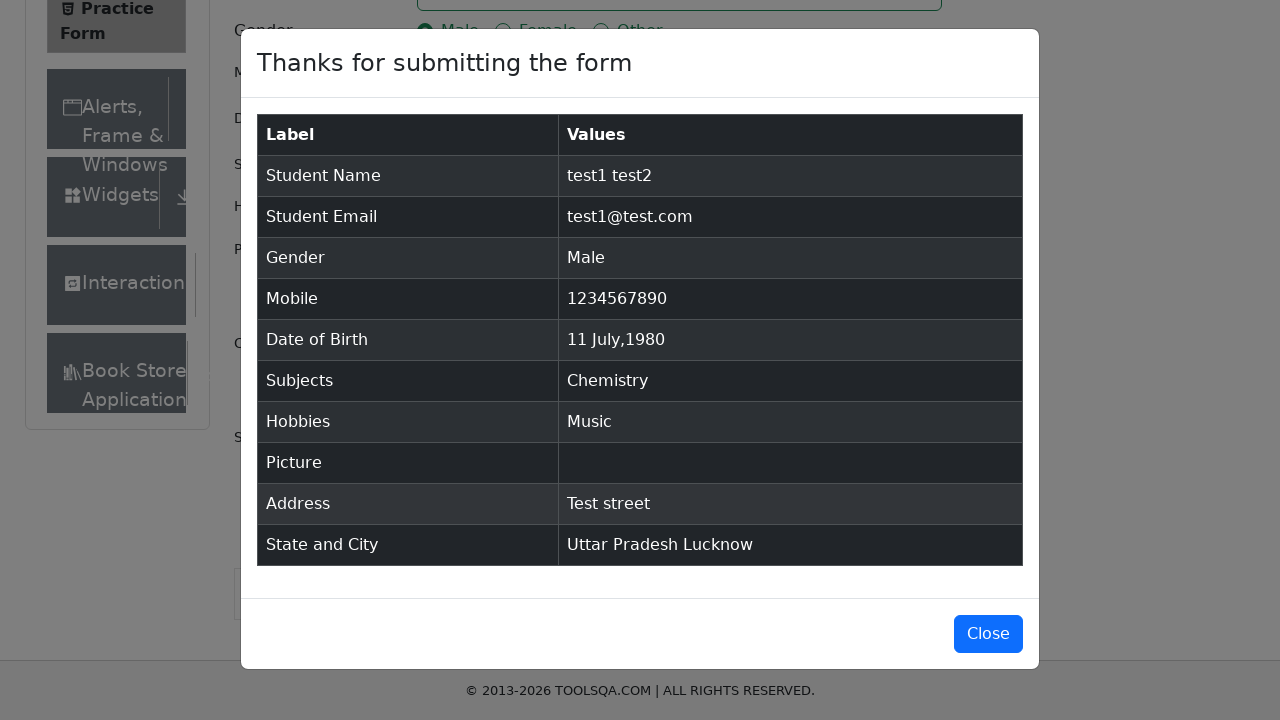

Retrieved and verified student email: 'test1@test.com'
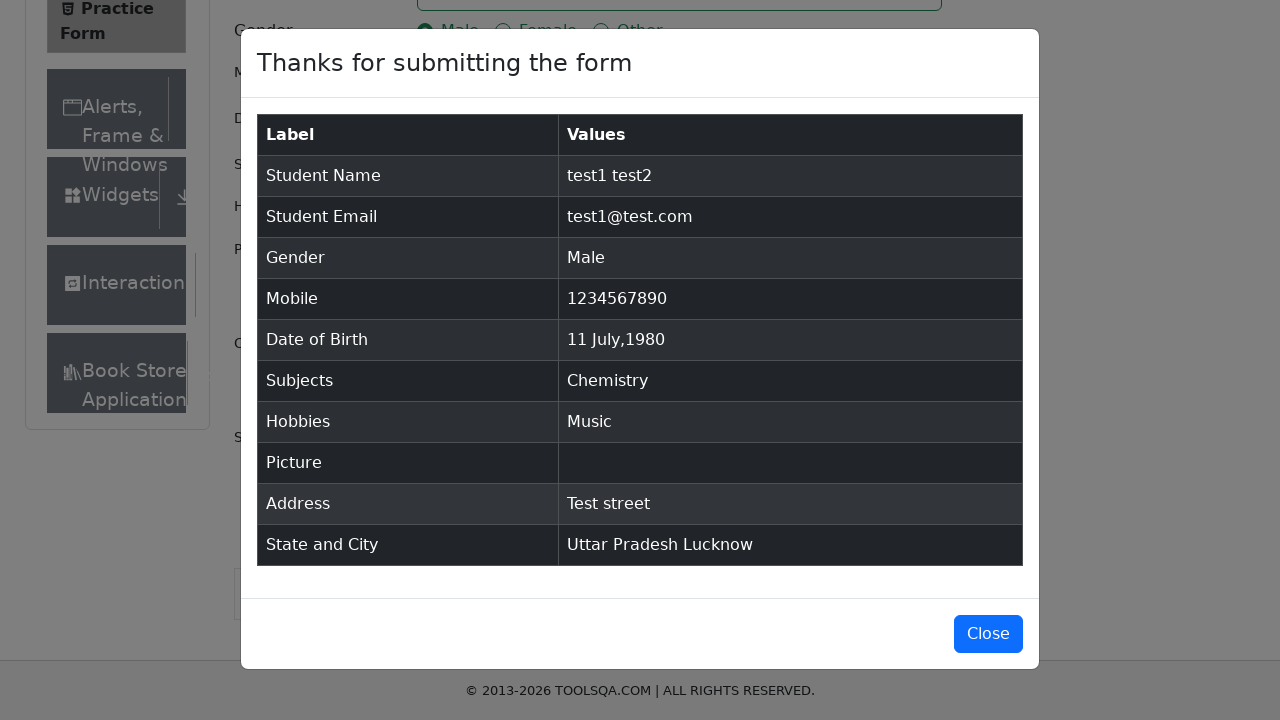

Retrieved and verified gender: 'Male'
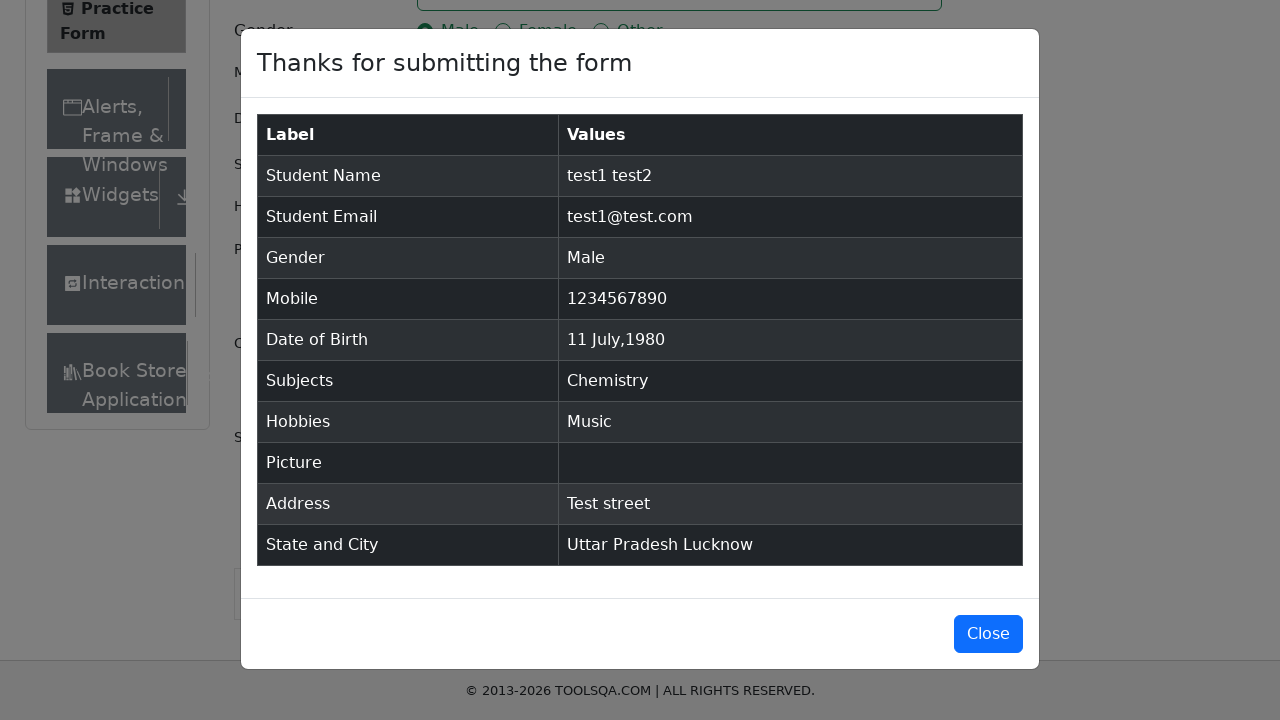

Retrieved and verified mobile number: '1234567890'
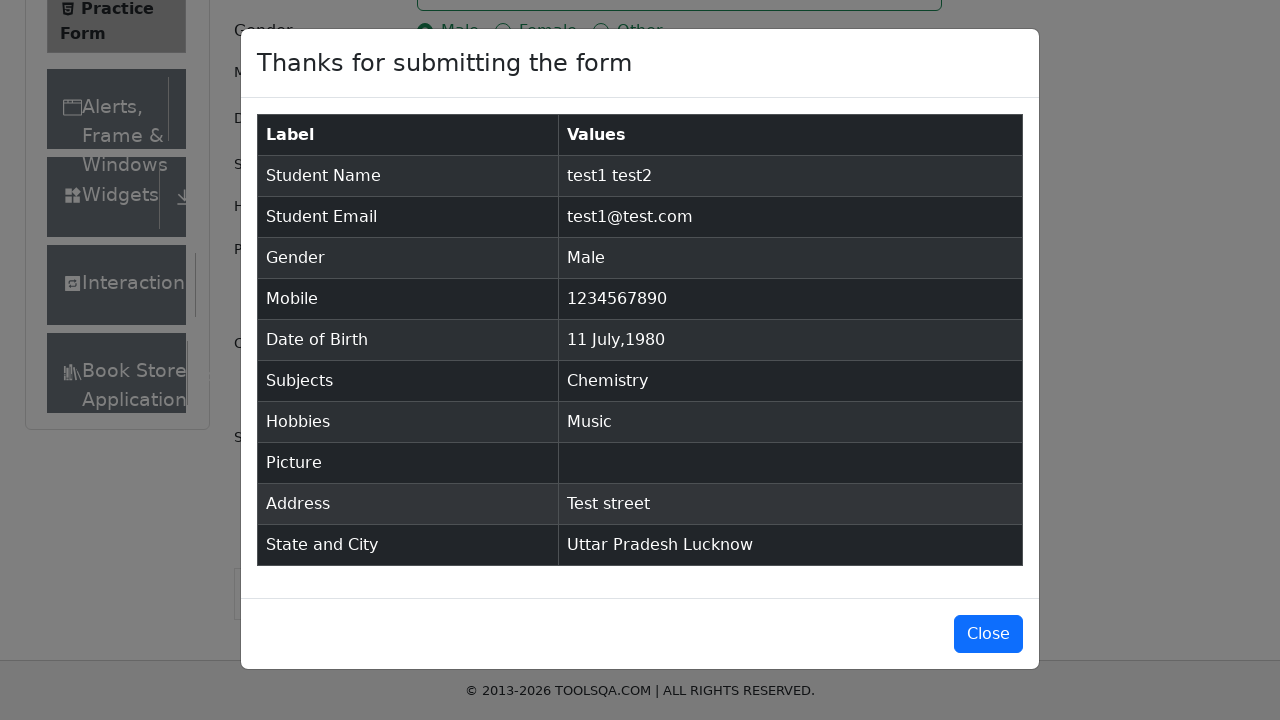

Retrieved and verified date of birth: '11 July,1980'
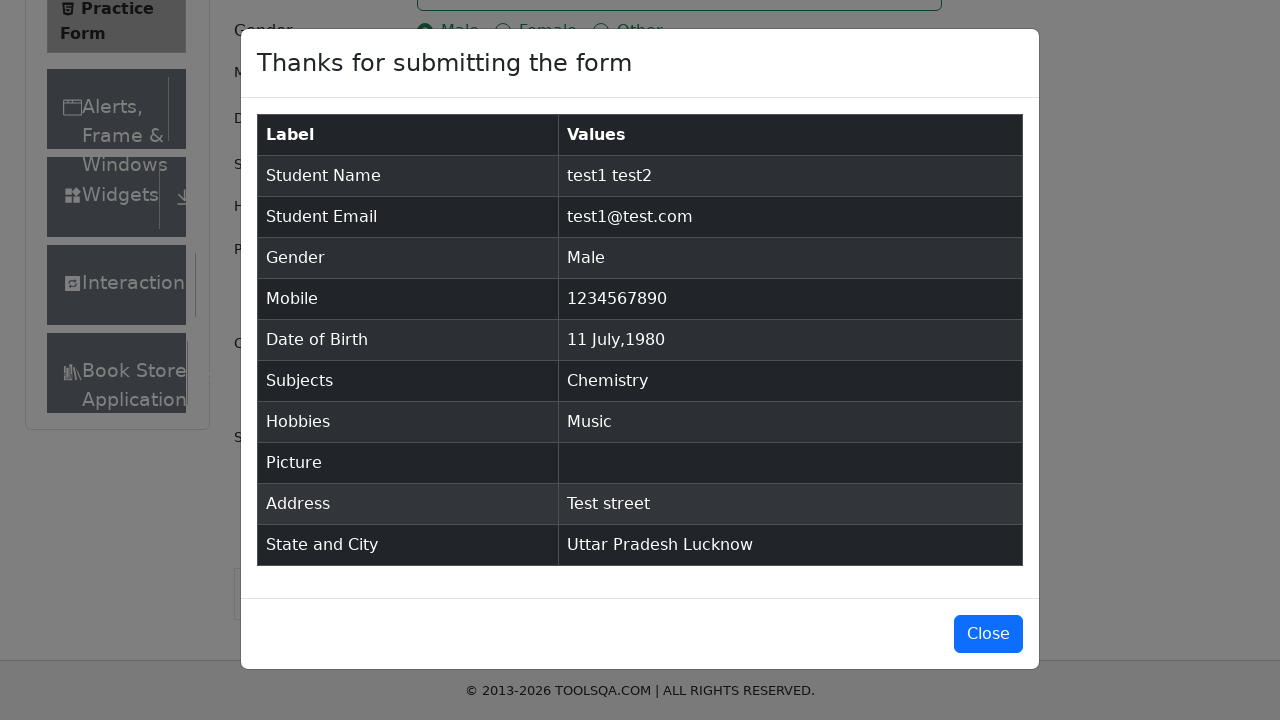

Retrieved and verified subject: 'Chemistry'
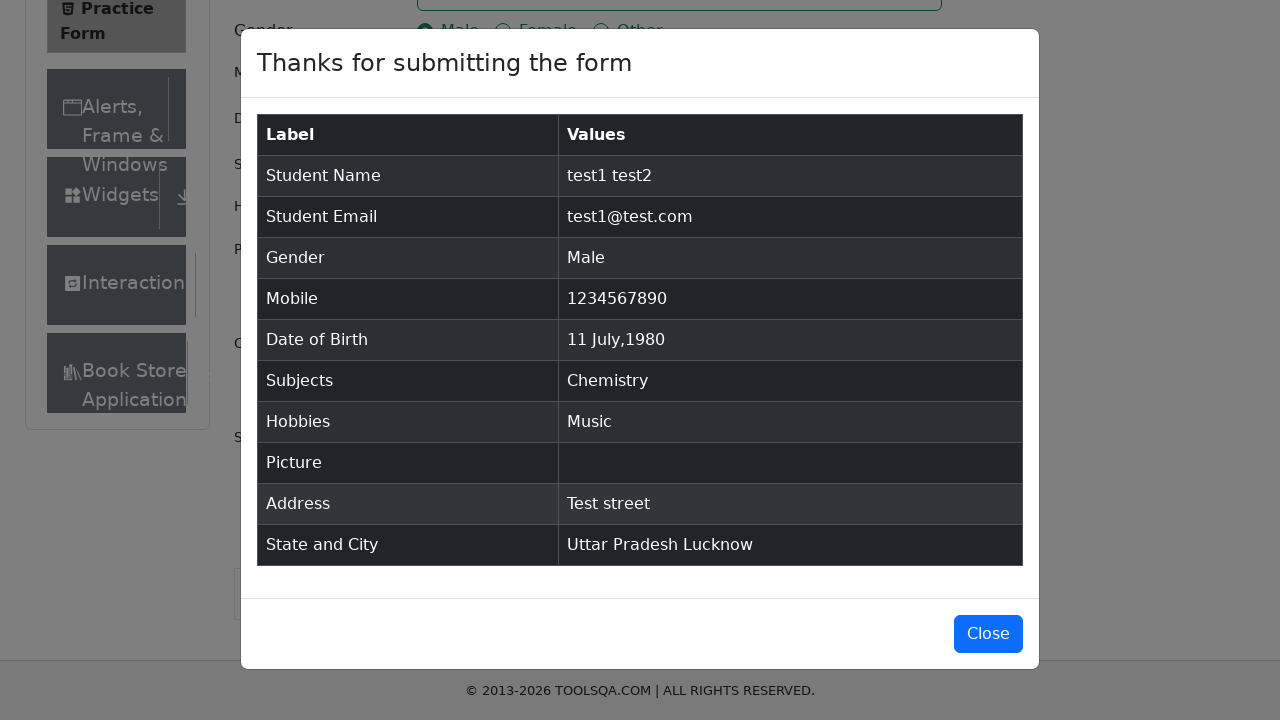

Retrieved and verified hobby: 'Music'
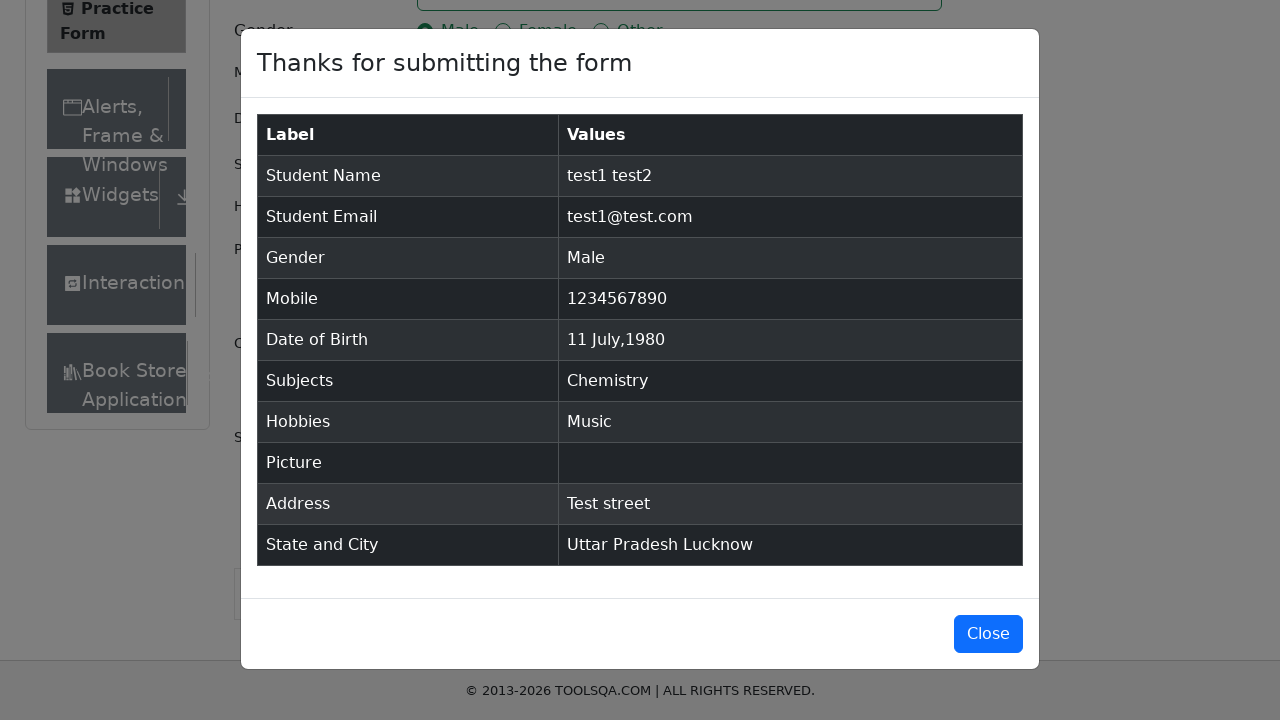

Retrieved and verified address: 'Test street'
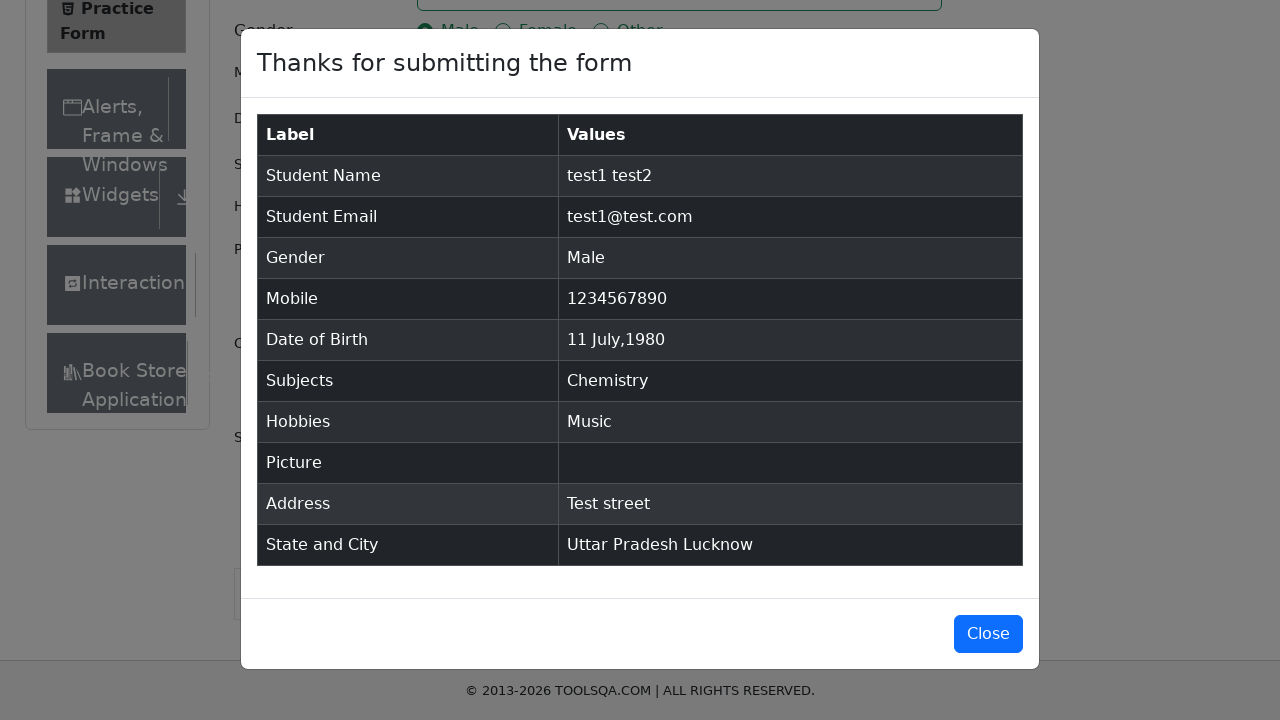

Retrieved and verified state and city: 'Uttar Pradesh Lucknow'
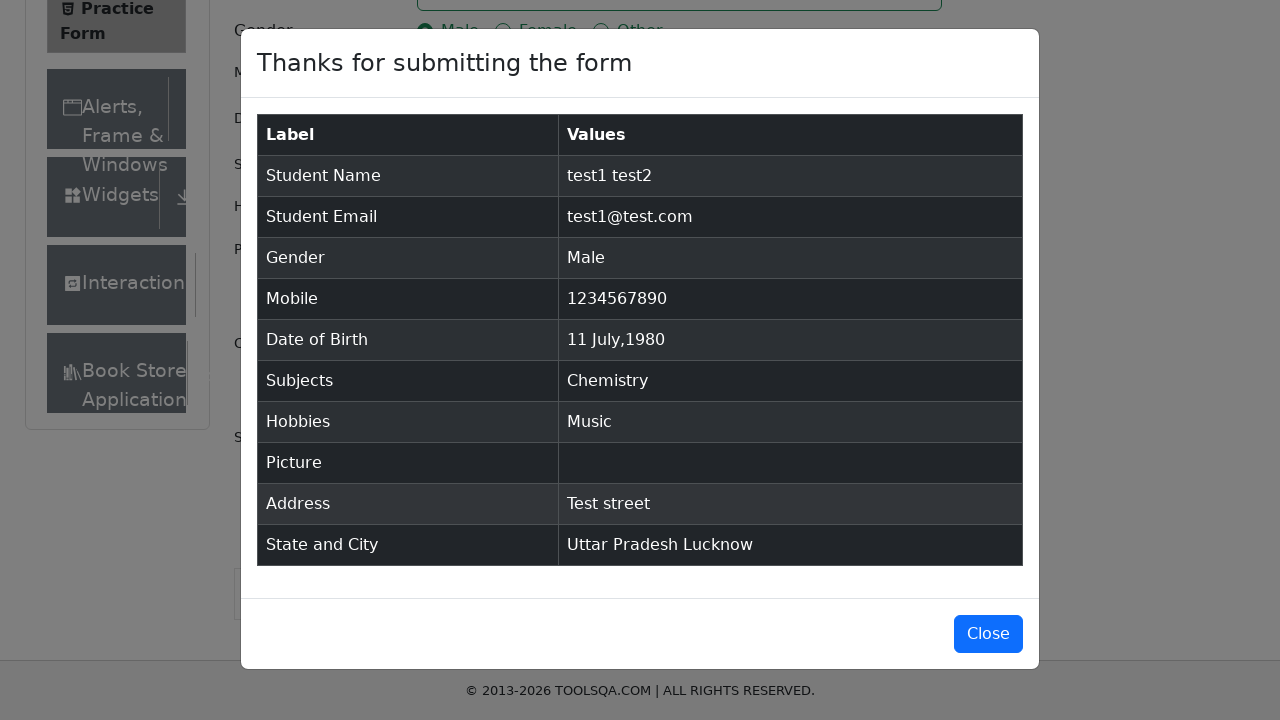

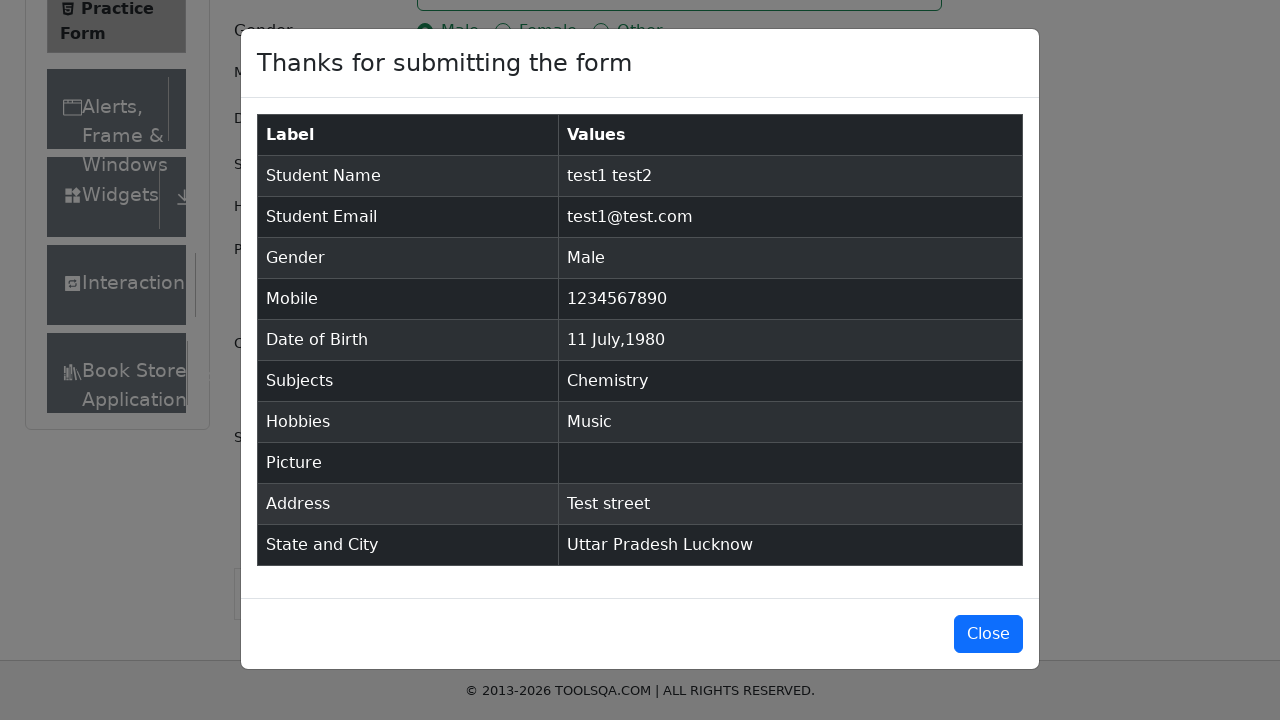